Tests filling in the first name and last name fields on an OpenCart registration form

Starting URL: https://naveenautomationlabs.com/opencart/index.php?route=account/register

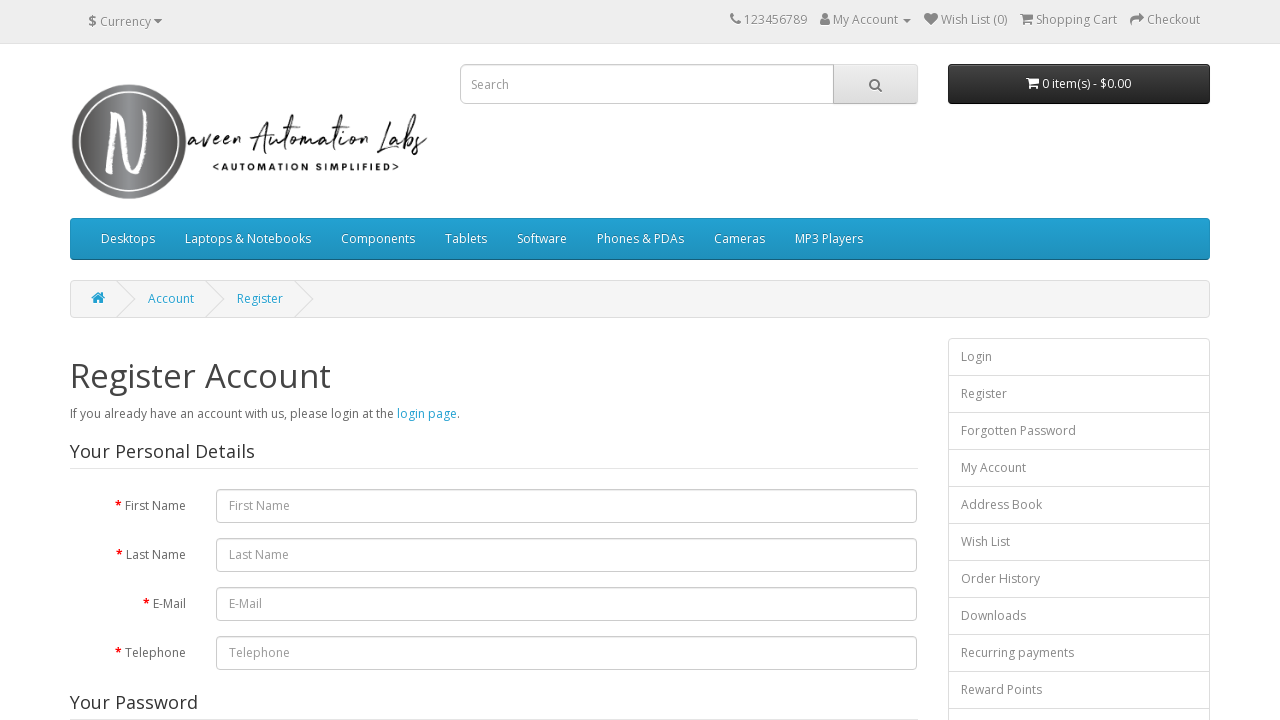

Filled first name field with 'Vinayak' on #input-firstname
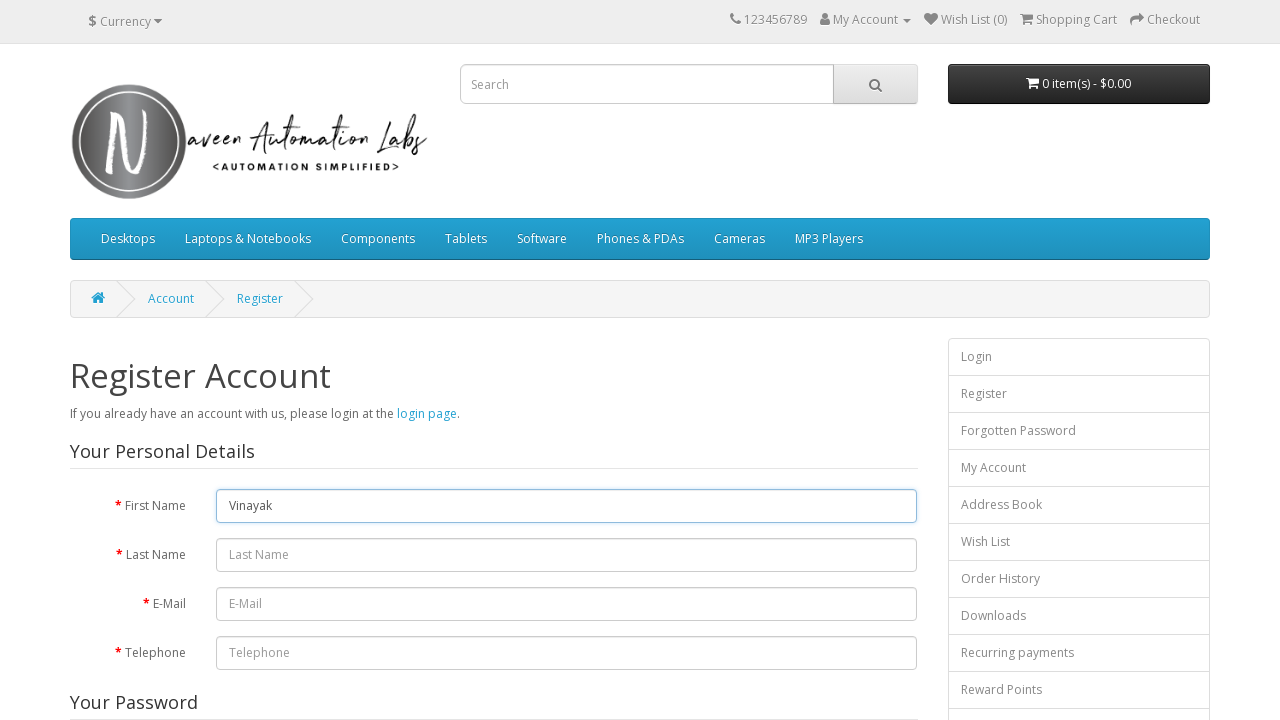

Filled last name field with 'Bhatte' on #input-lastname
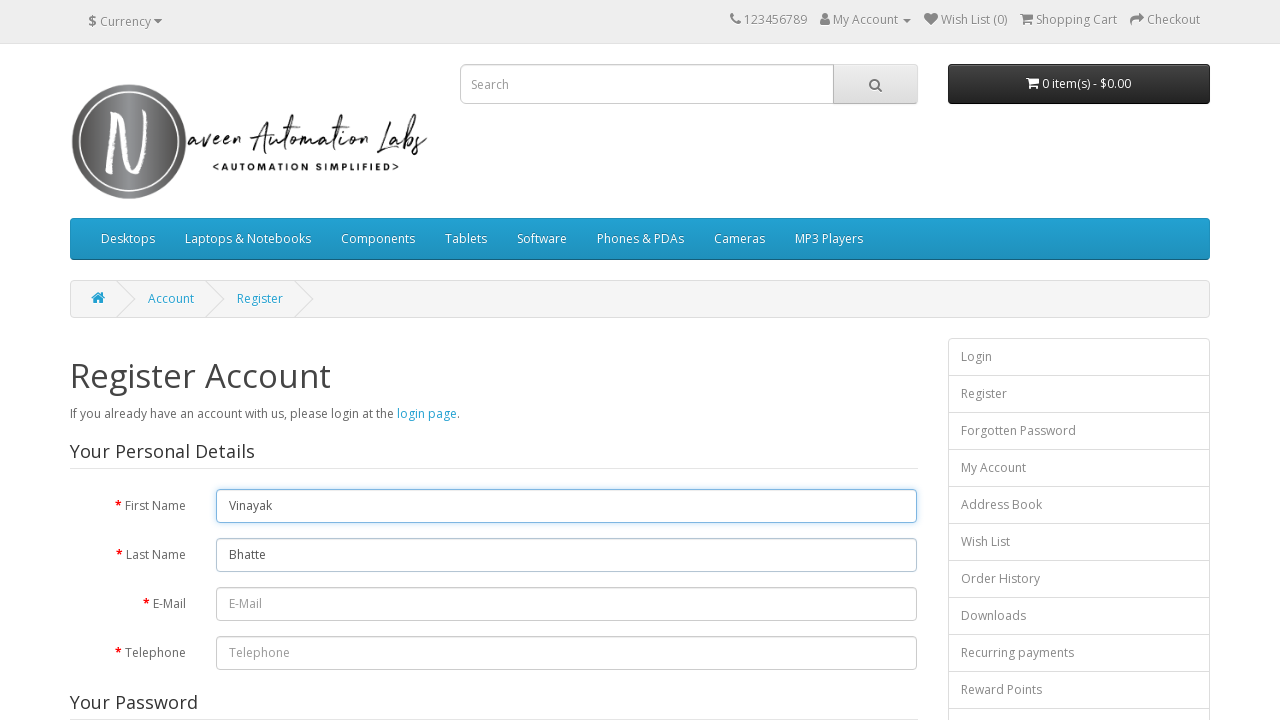

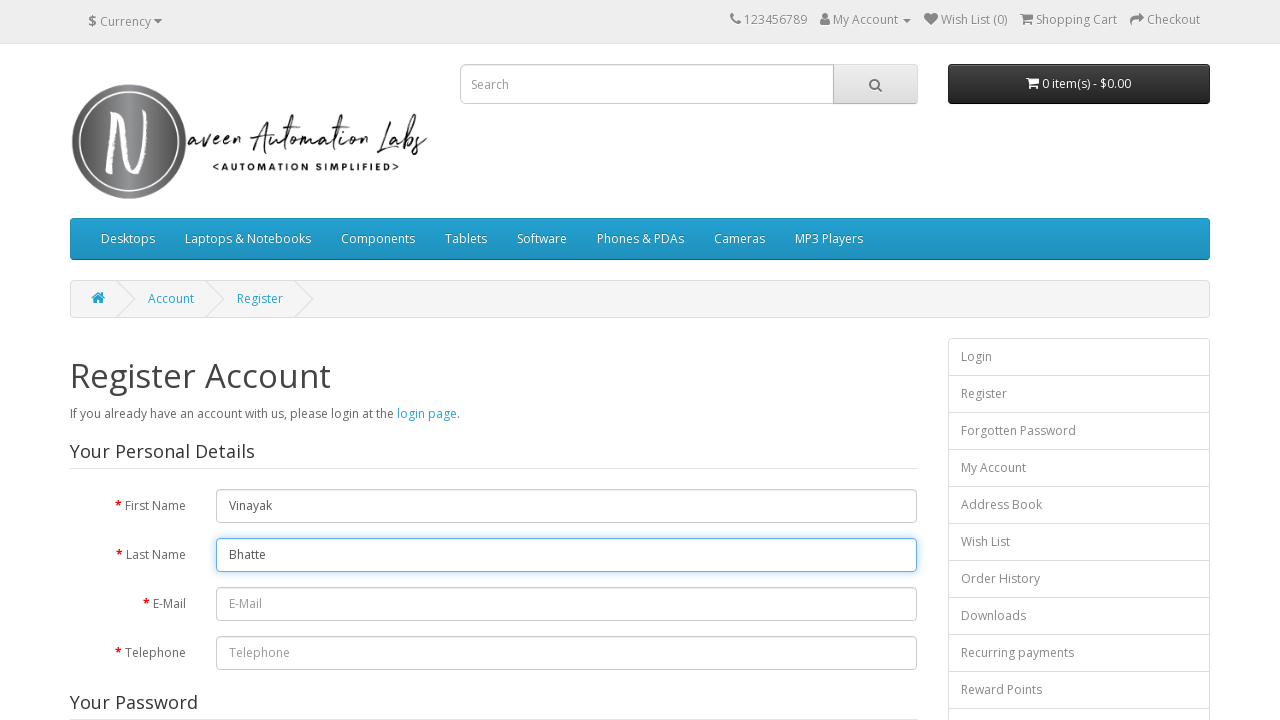